Tests checkbox interaction by navigating to a checkboxes page and toggling the state of two checkboxes

Starting URL: https://the-internet.herokuapp.com/

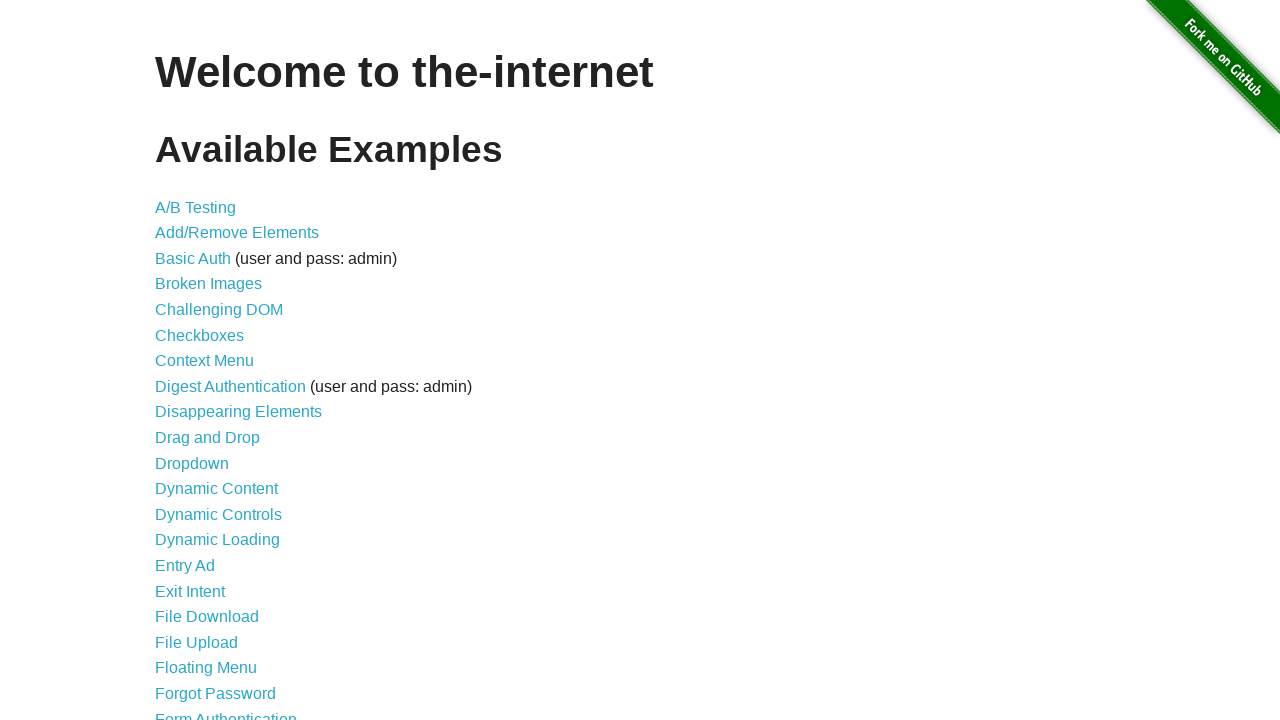

Clicked on the checkboxes link at (200, 335) on xpath=//*[@id='content']/ul/li[6]/a
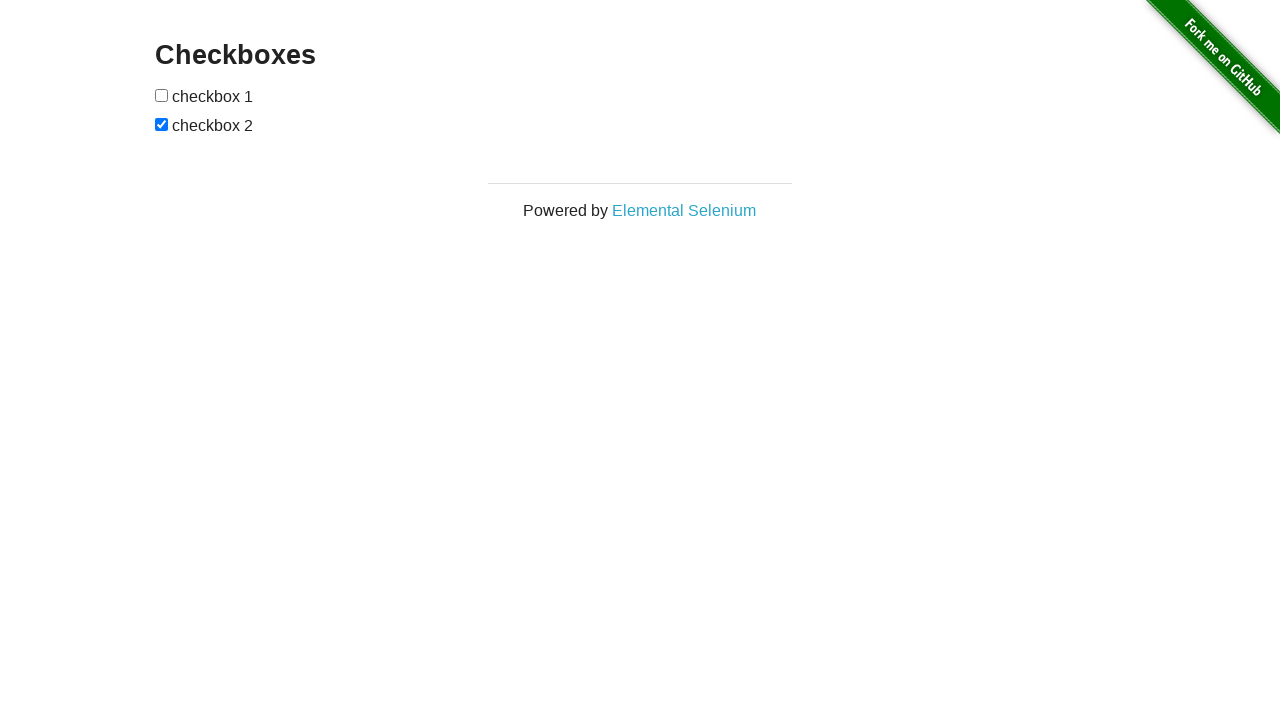

Checkboxes page loaded
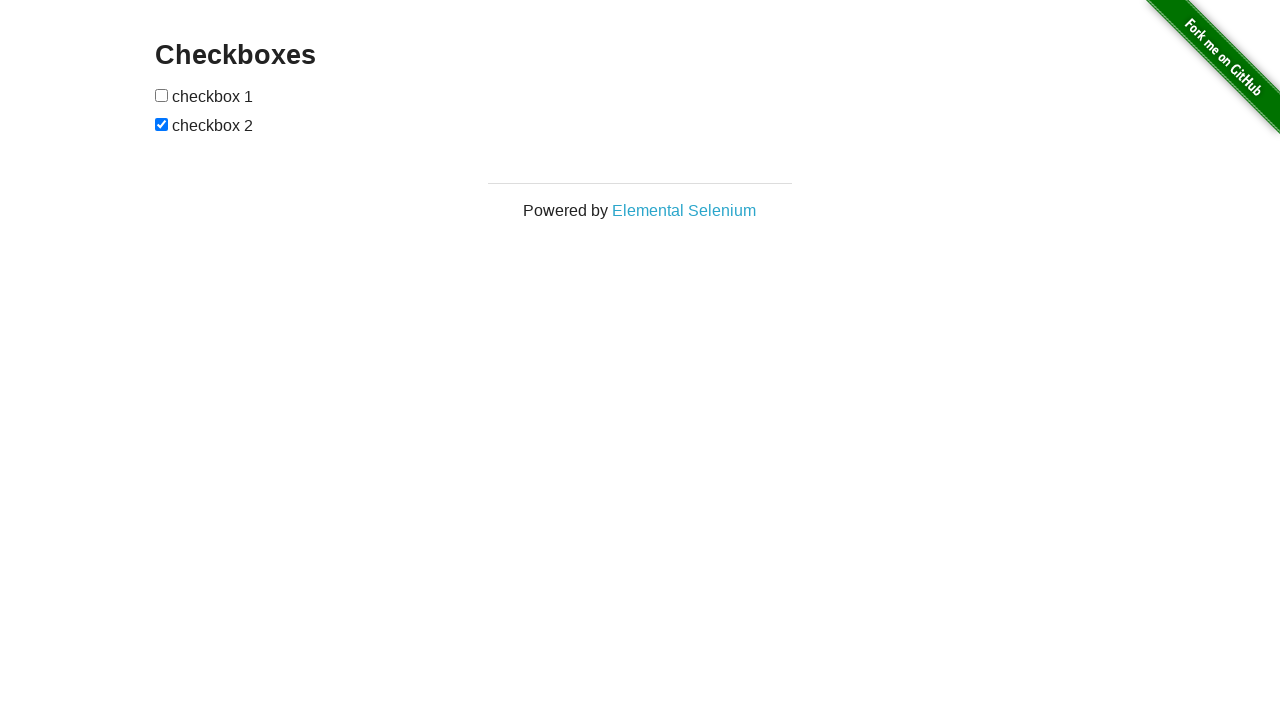

Toggled first checkbox at (162, 95) on [type=checkbox] >> nth=0
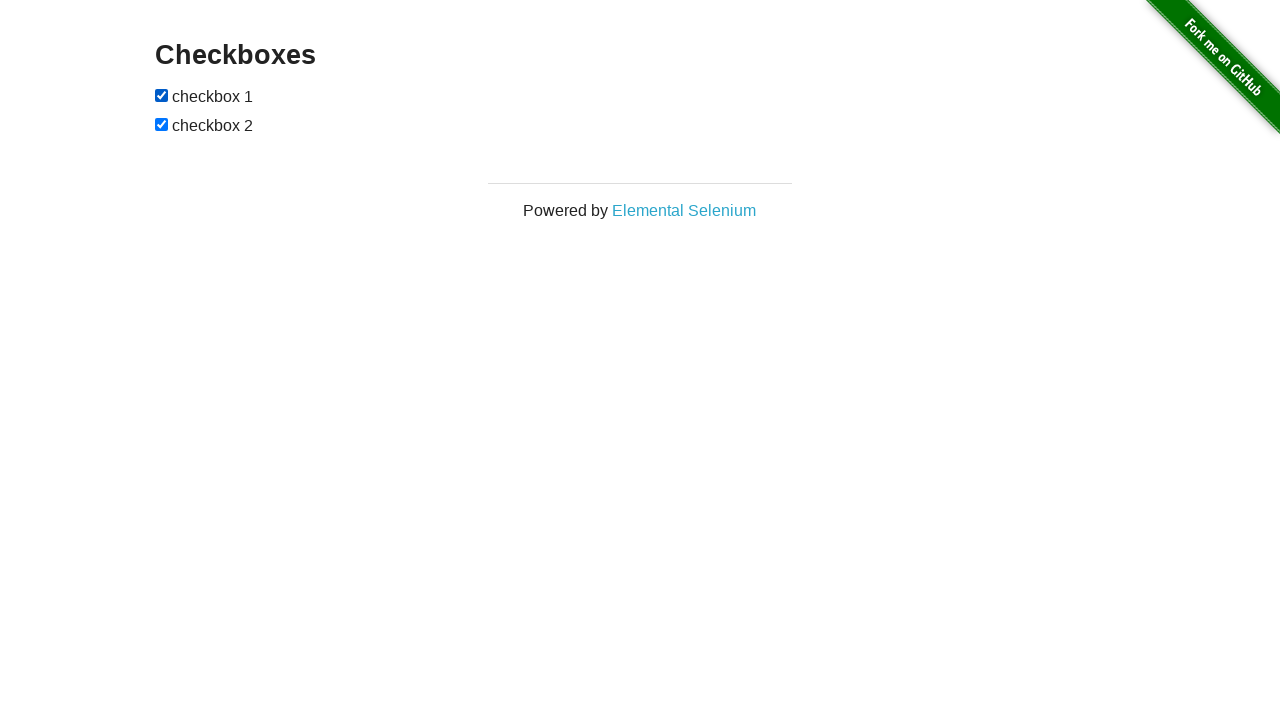

Toggled second checkbox at (162, 124) on xpath=//*[@id='checkboxes']/input[2]
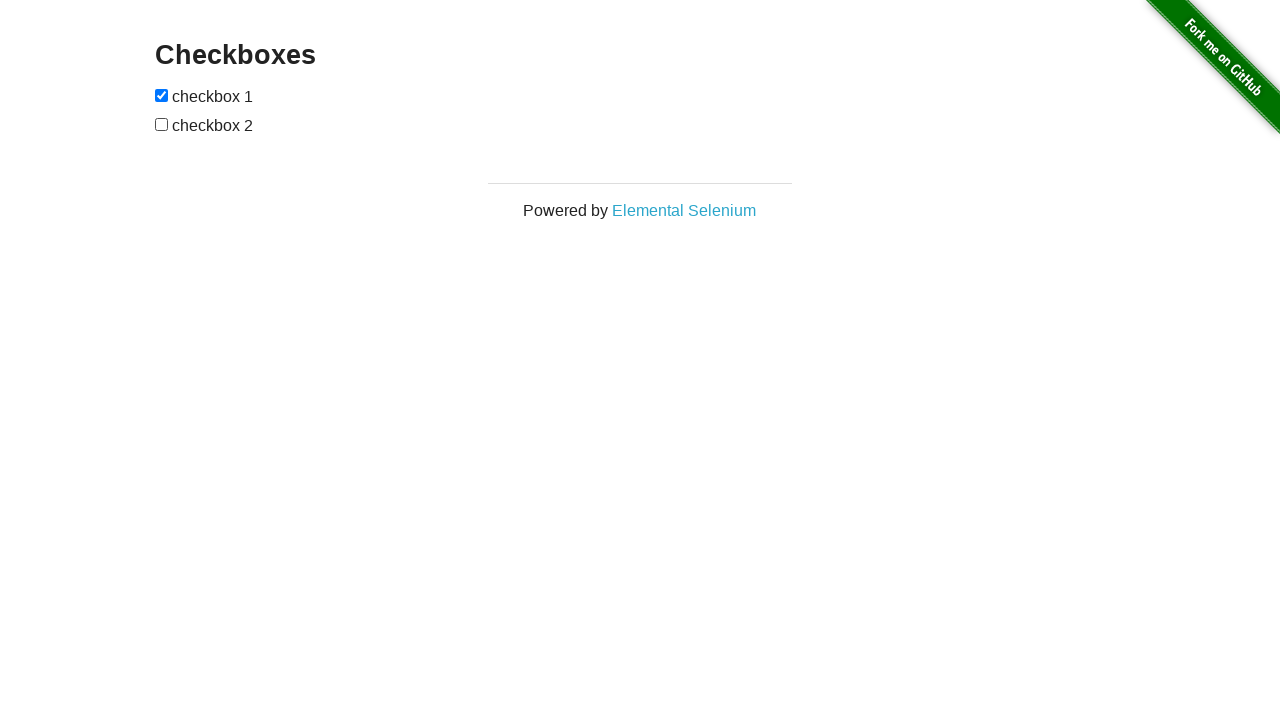

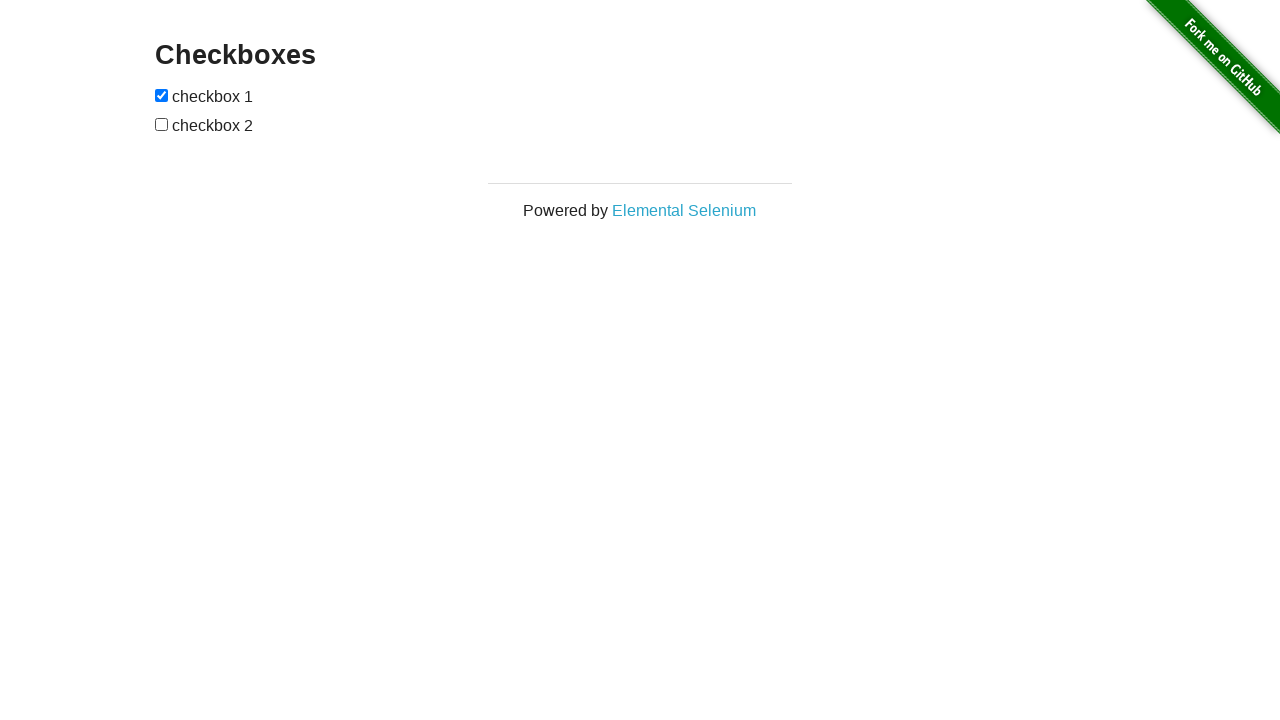